Navigates to wisequarter.com and verifies the page URL matches the expected URL

Starting URL: https://www.wisequarter.com/

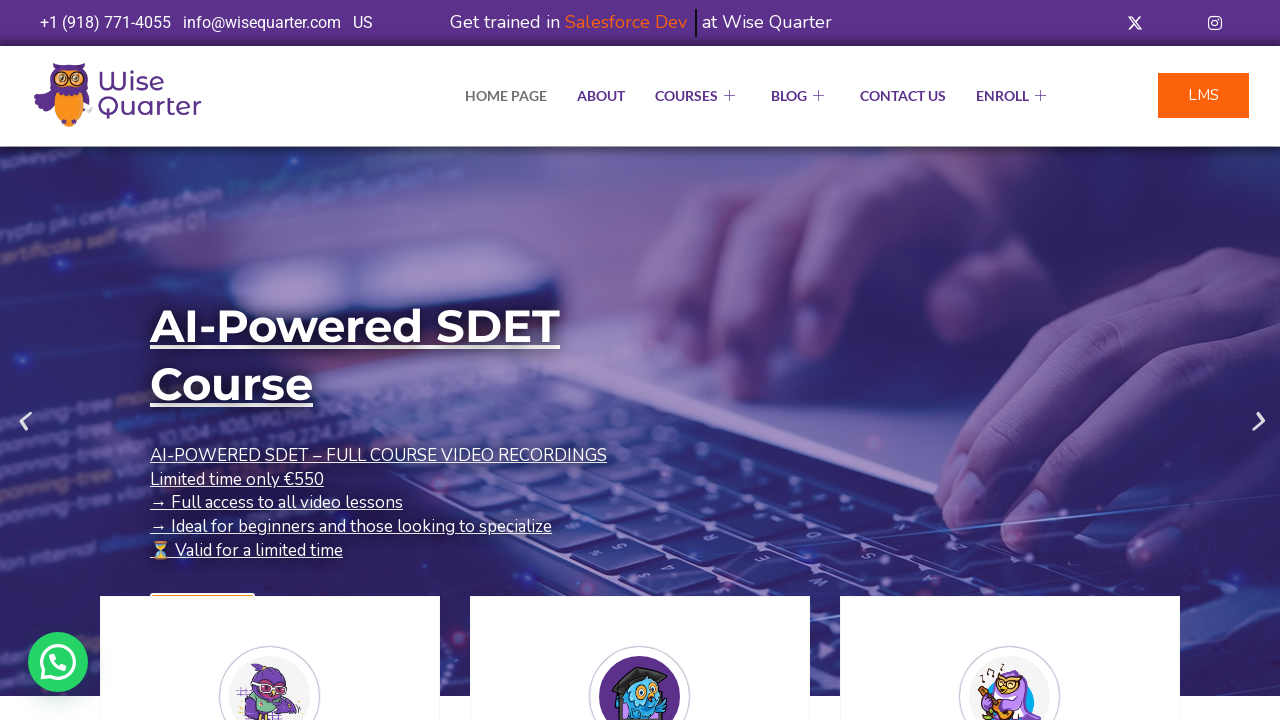

Verified page URL matches wisequarter.com pattern
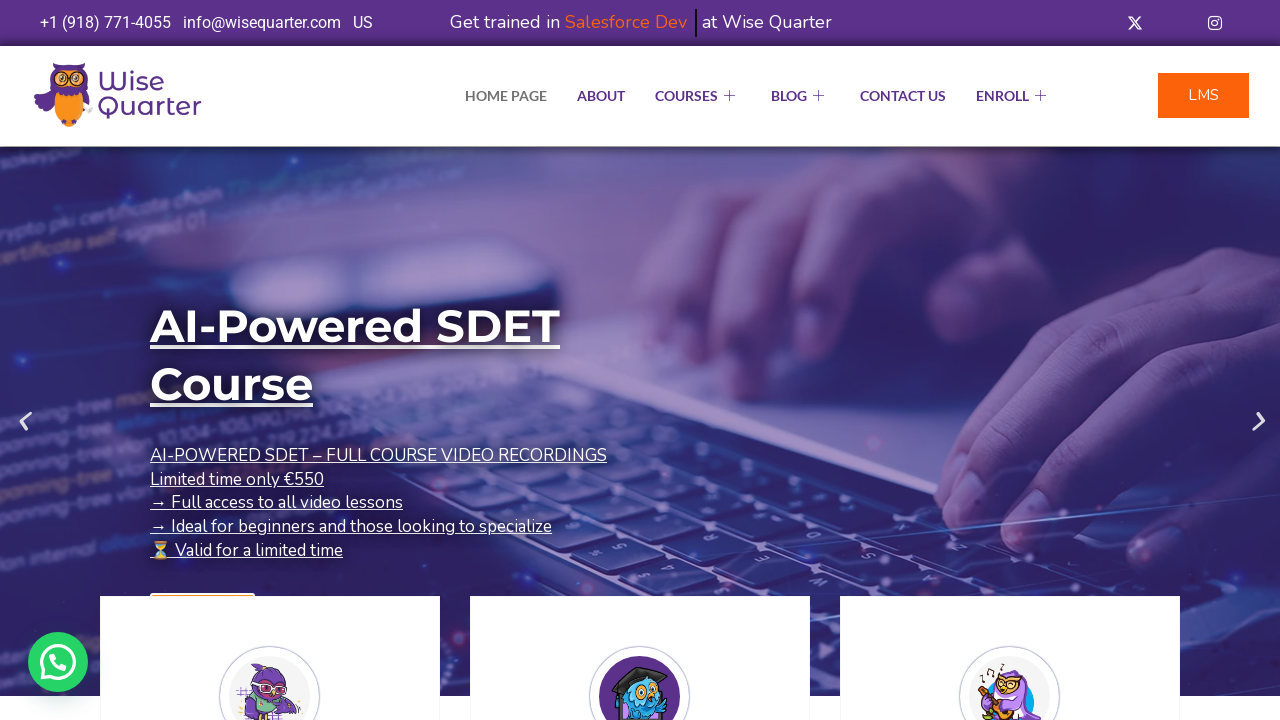

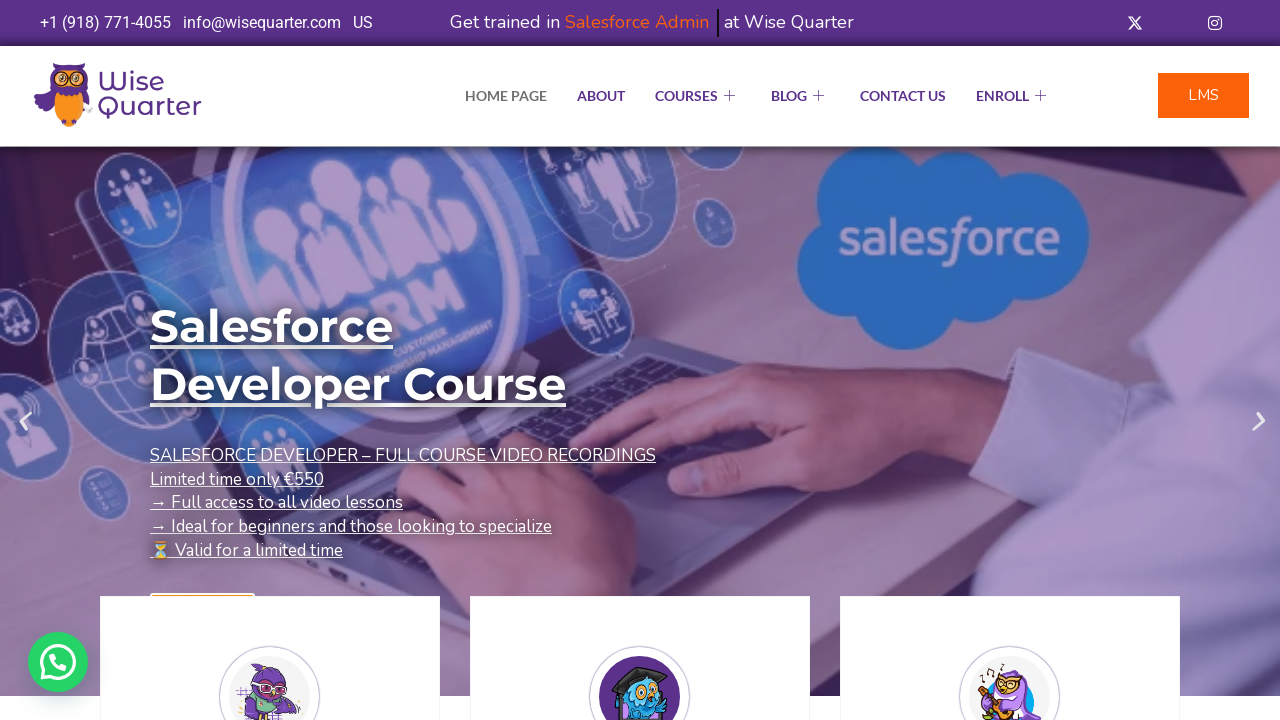